Navigates to search, selects options from service, type, and duration dropdowns, then clicks the Search button

Starting URL: https://bibinabraham88.github.io/1degreeshift/

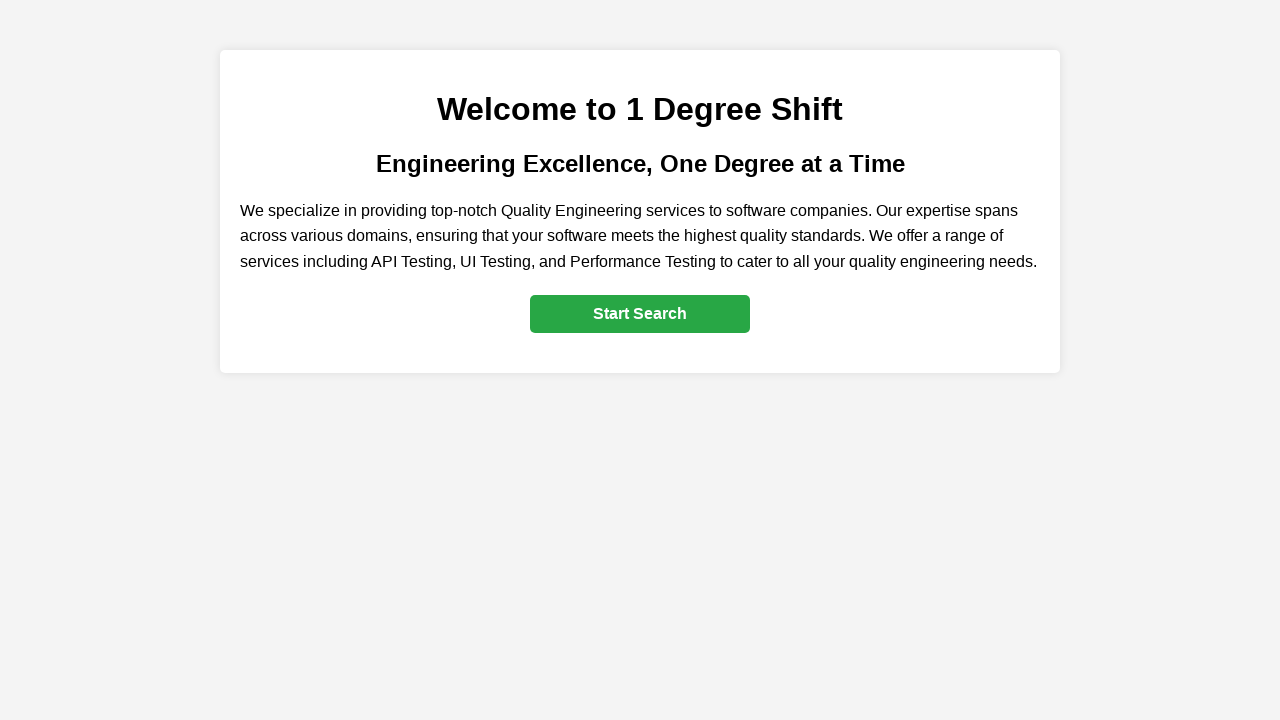

Clicked 'Start Search' link to navigate to search section at (640, 314) on #home > a
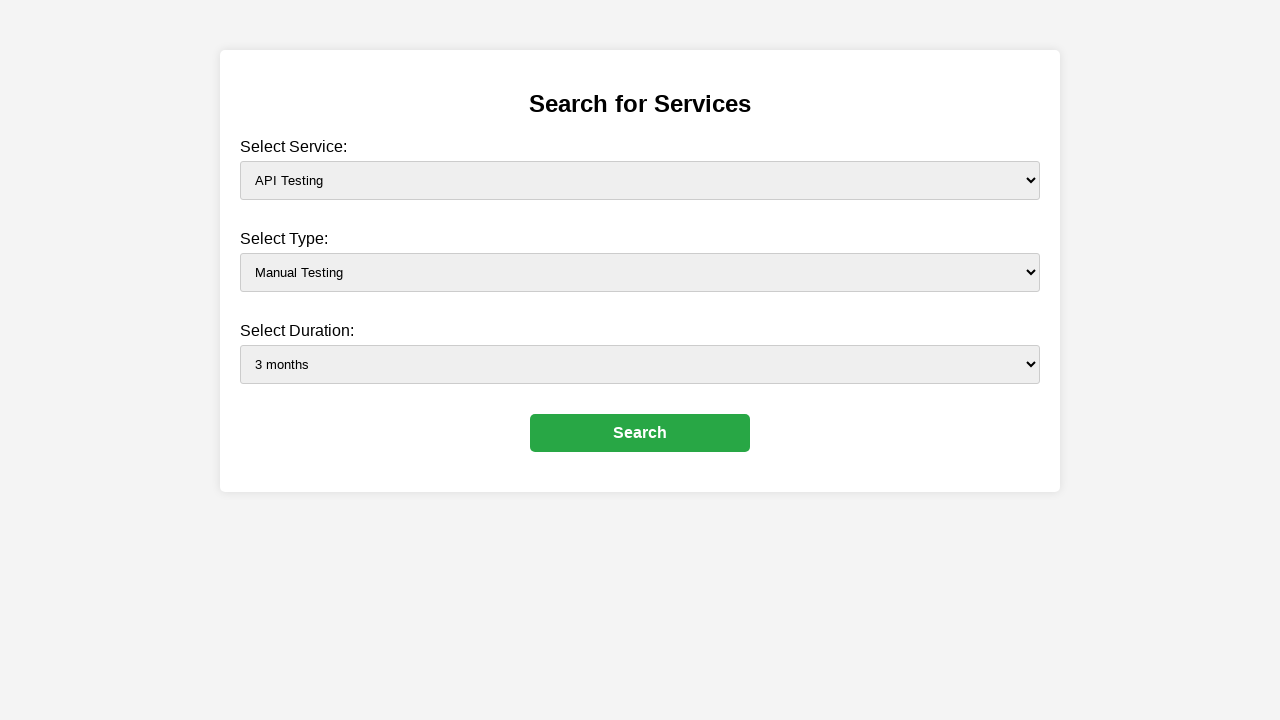

Selected 'Performance Testing' from service dropdown on #service
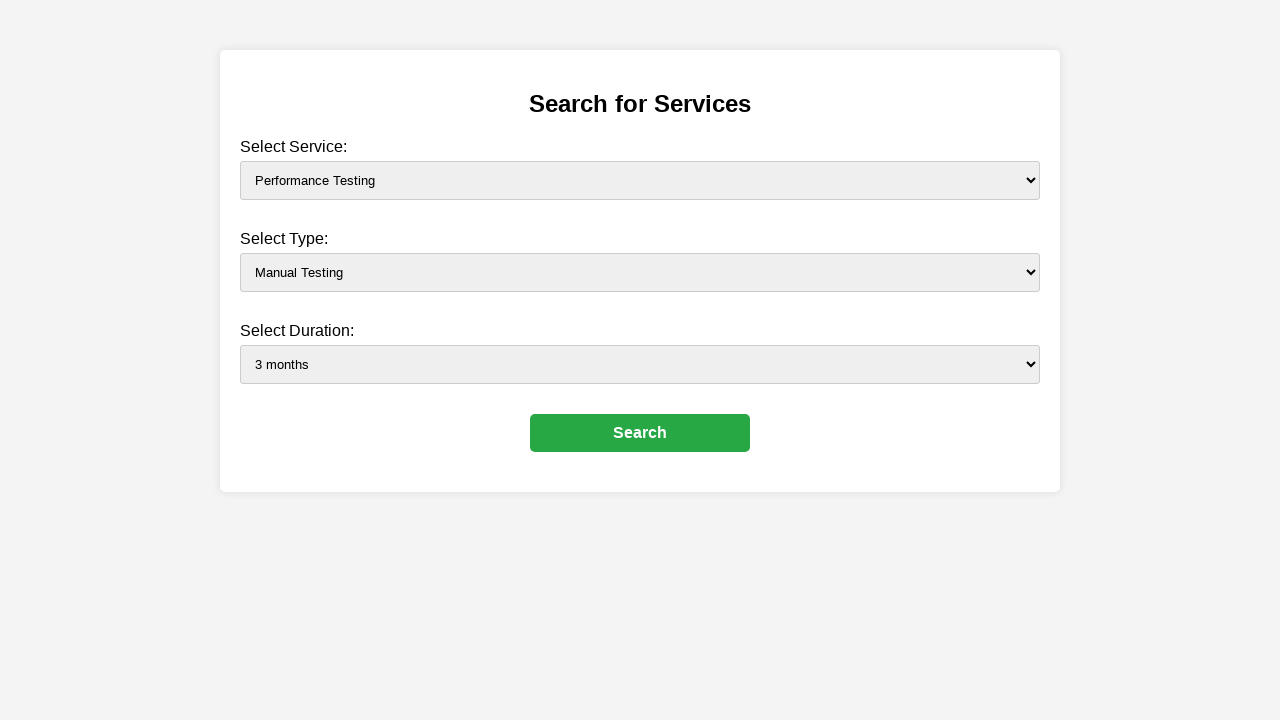

Selected 'Automation Testing' from type dropdown on #type
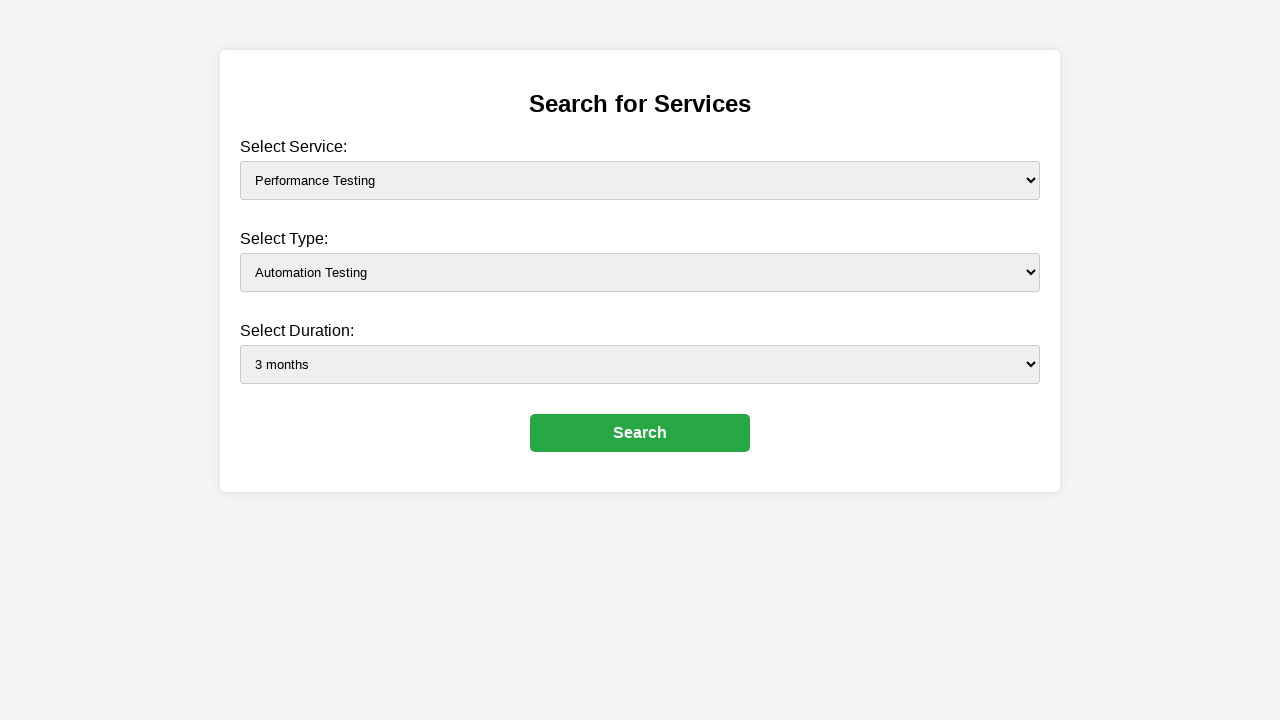

Selected '6 months+' from duration dropdown on #duration
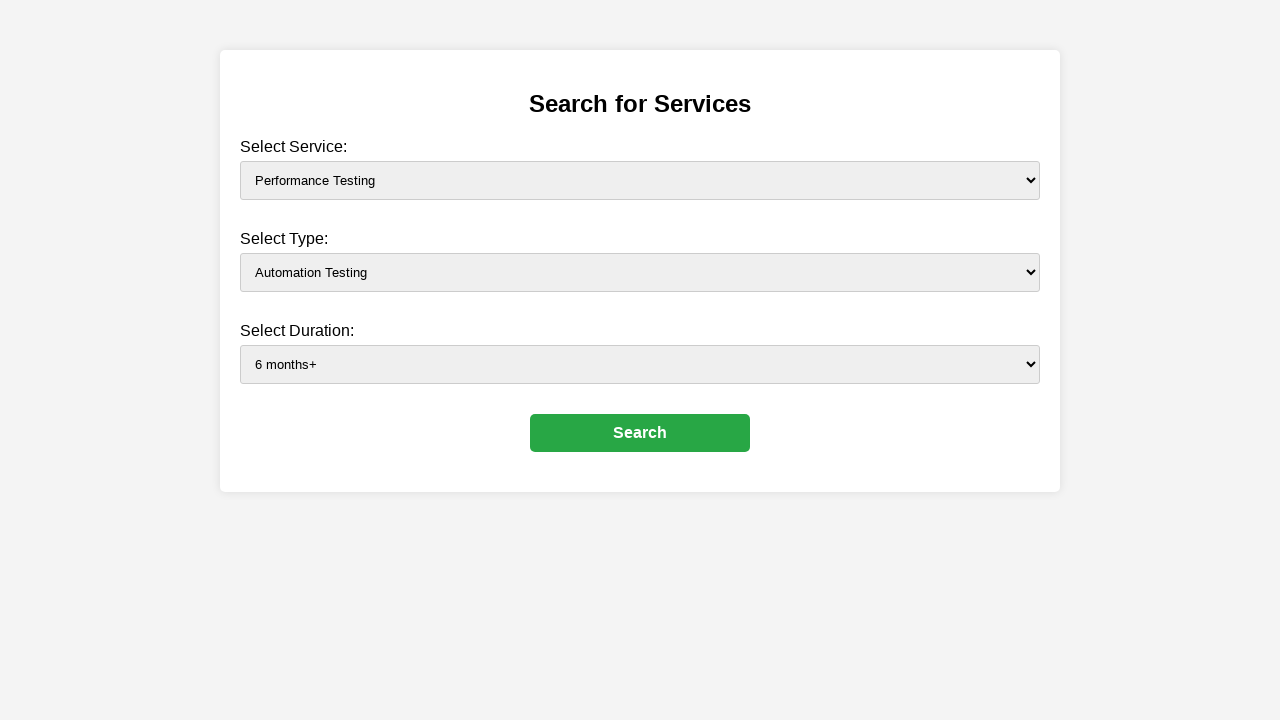

Clicked Search button to execute search at (640, 433) on #searchButton
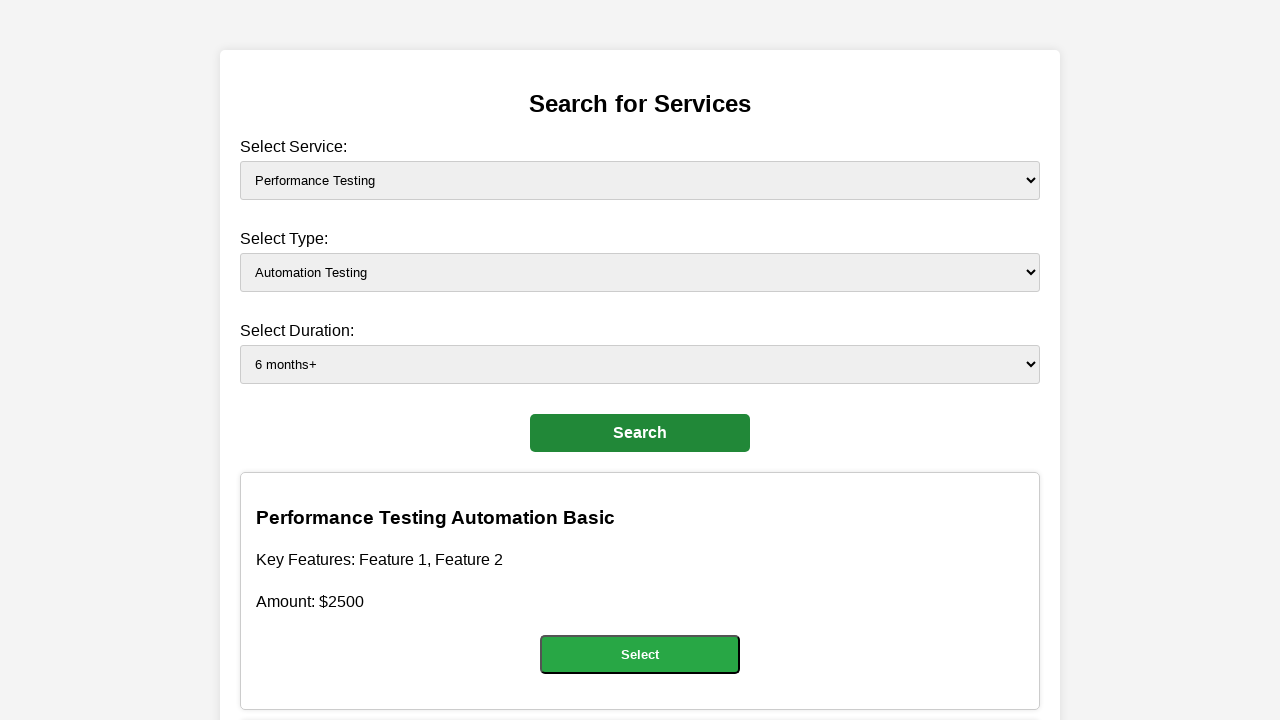

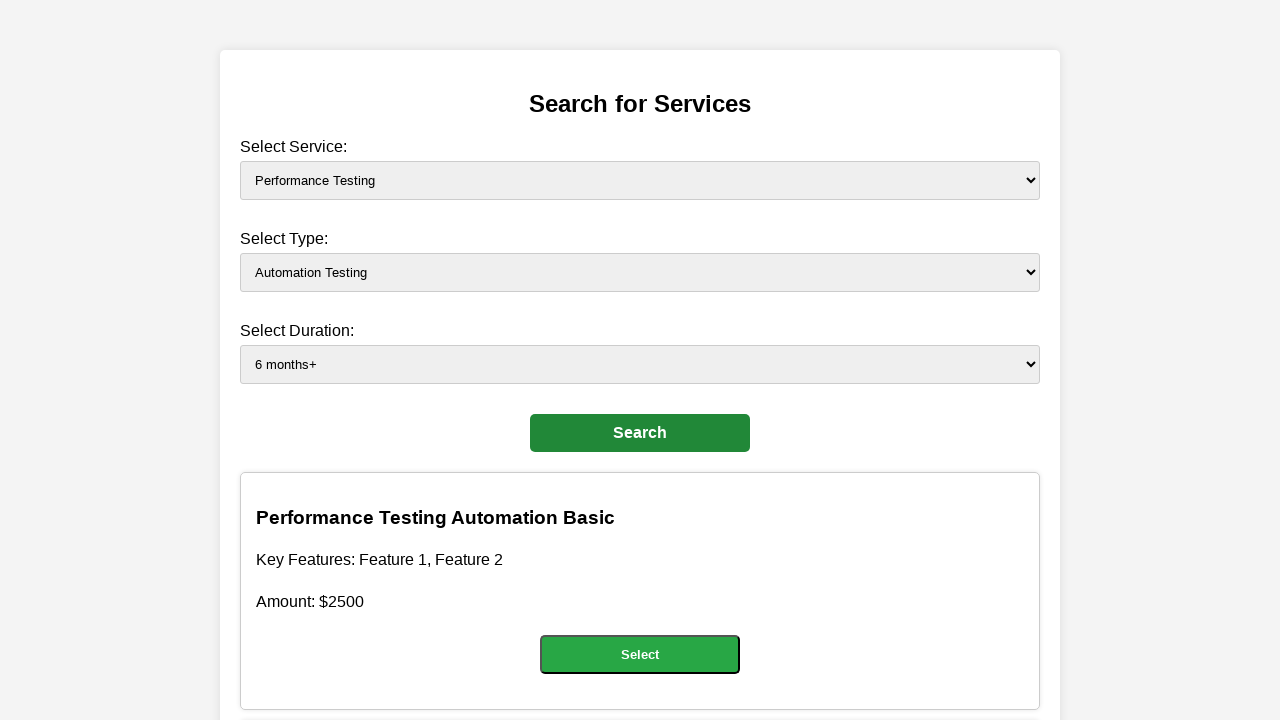